Tests right-click context menu functionality by performing a right-click action on an image element

Starting URL: https://swisnl.github.io/jQuery-contextMenu/

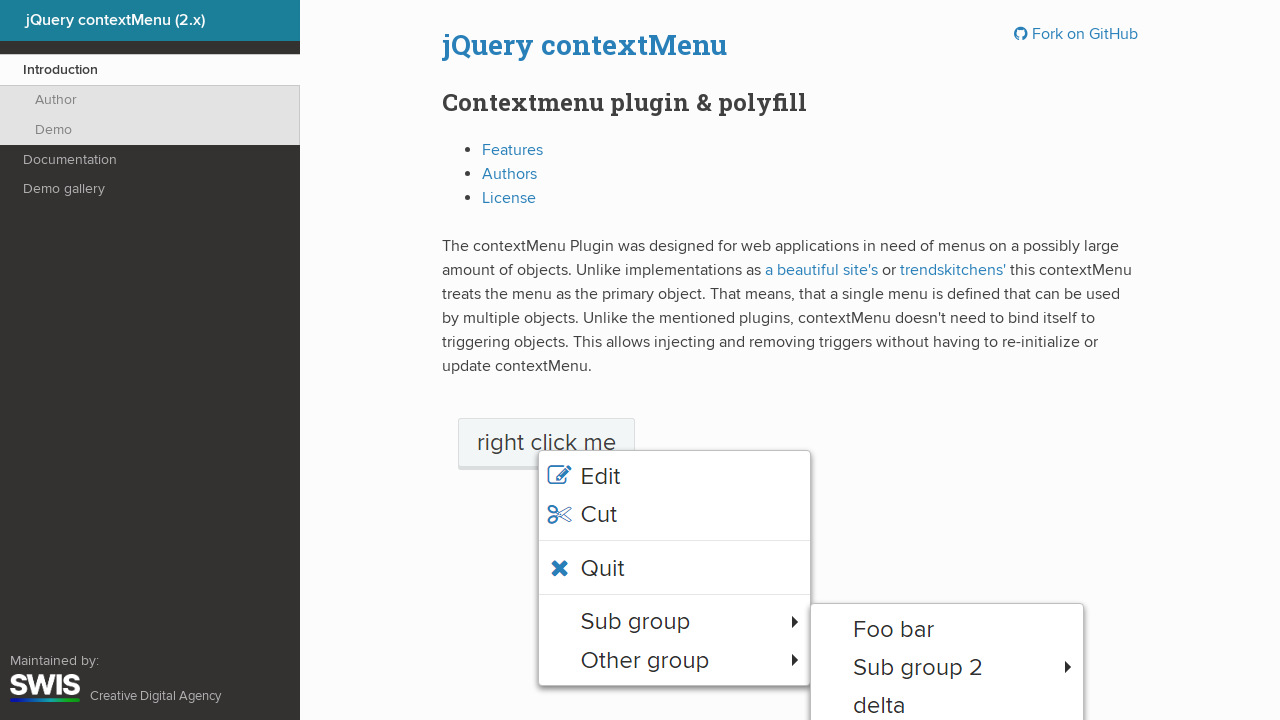

Located the context menu image element
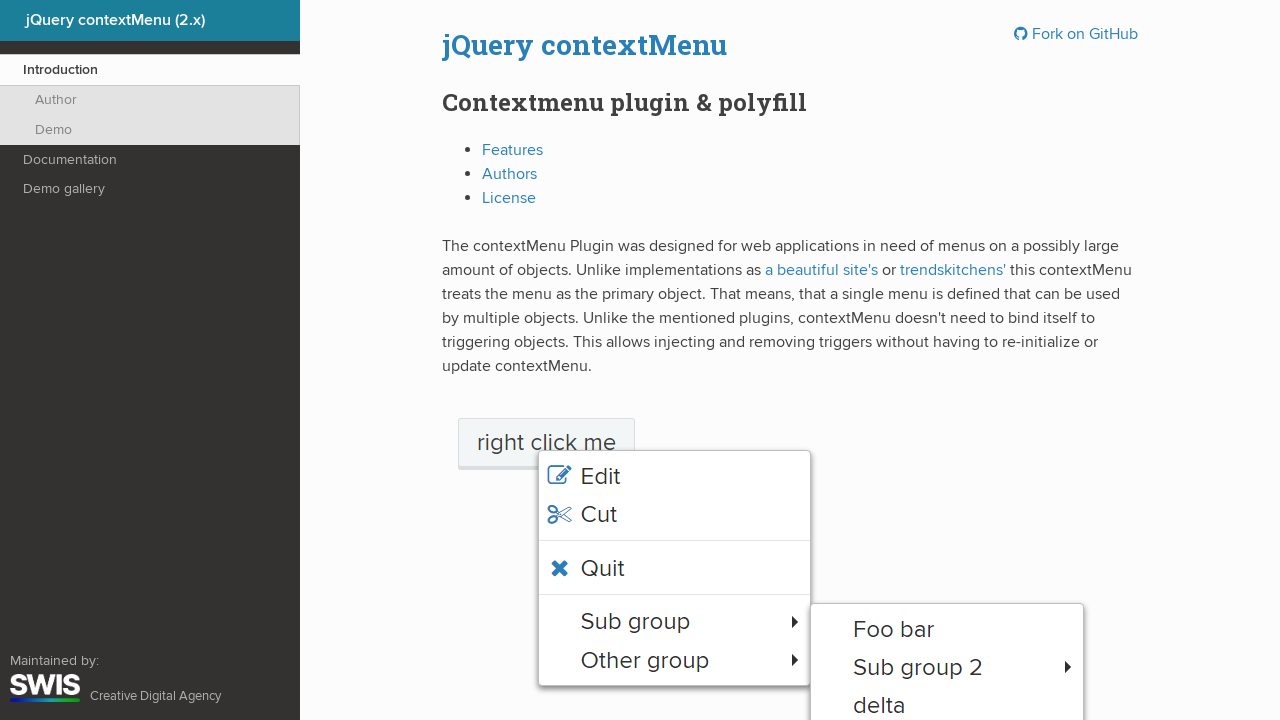

Right-clicked on the context menu image element at (777, 539) on img[alt='context menu rendered by $.contextMenu']
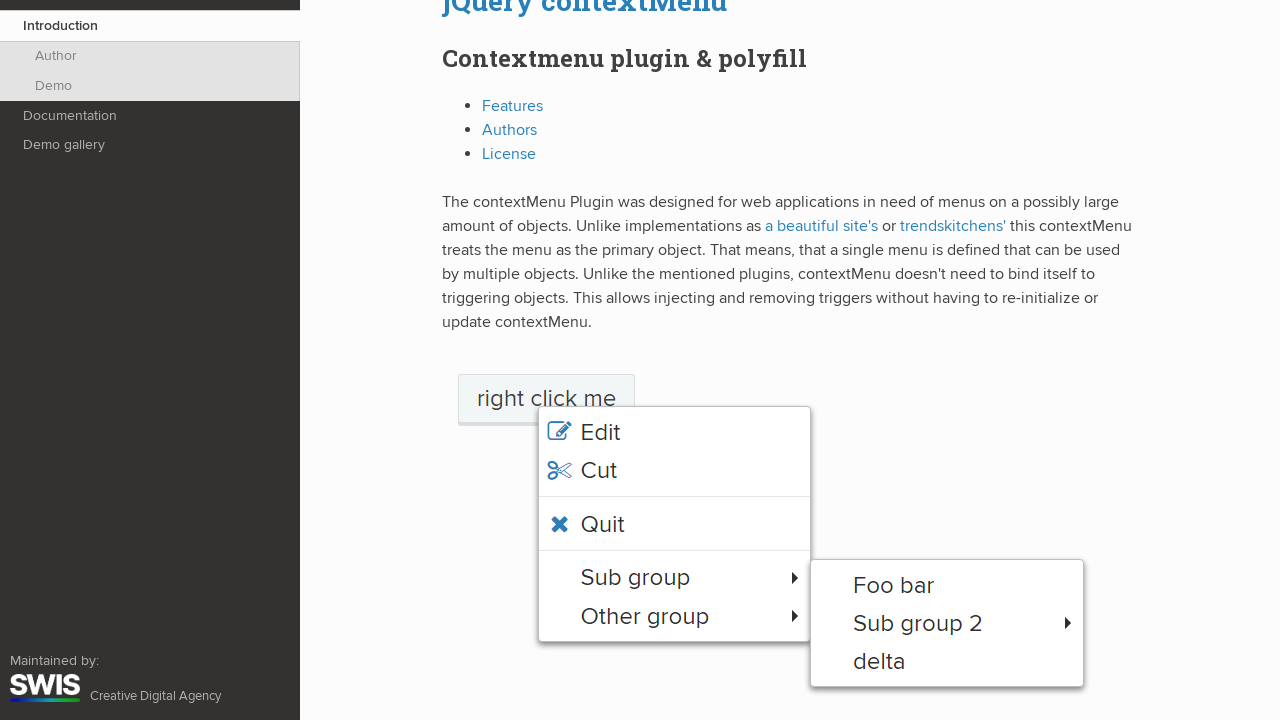

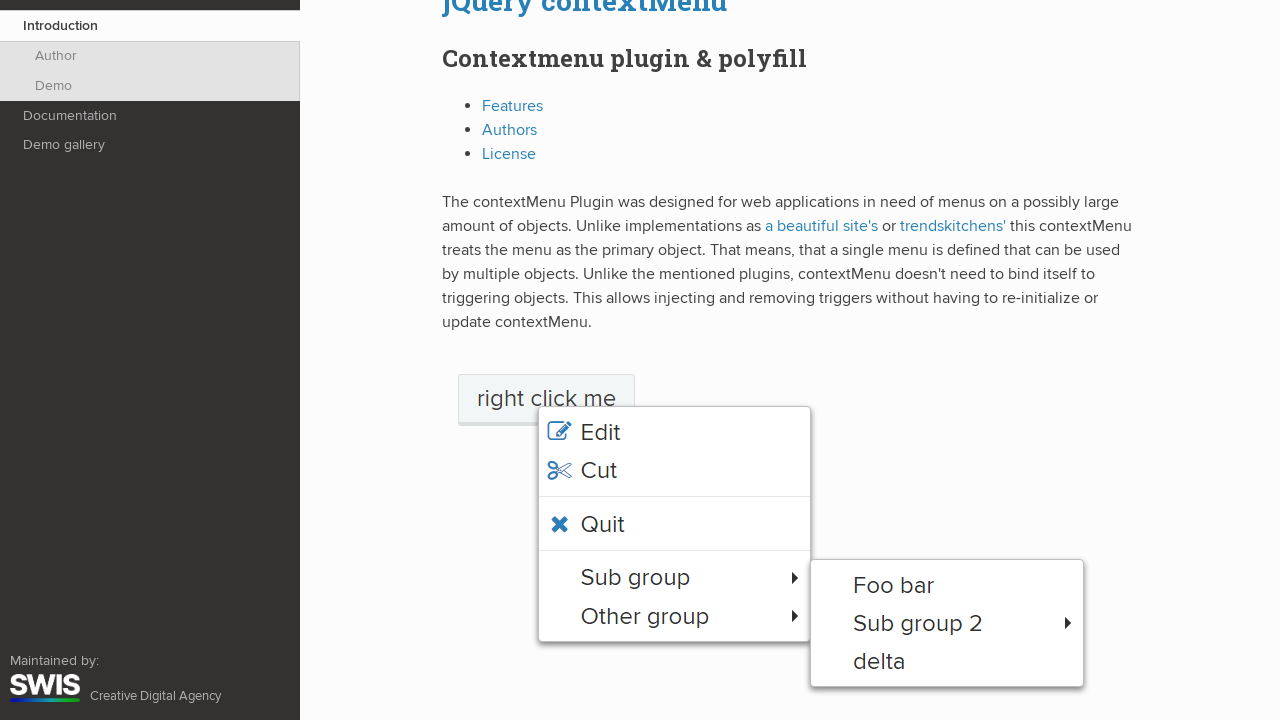